Tests that entered text is trimmed when saving edits

Starting URL: https://demo.playwright.dev/todomvc

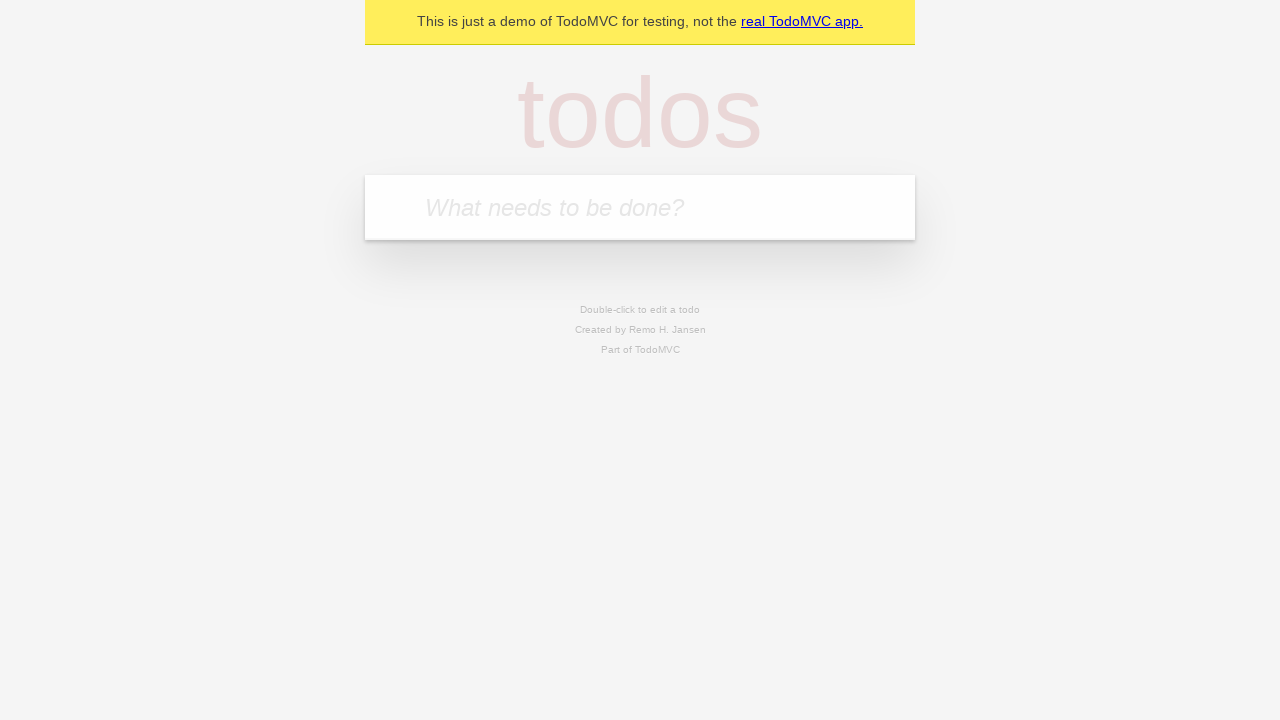

Filled todo input with 'buy some cheese' on internal:attr=[placeholder="What needs to be done?"i]
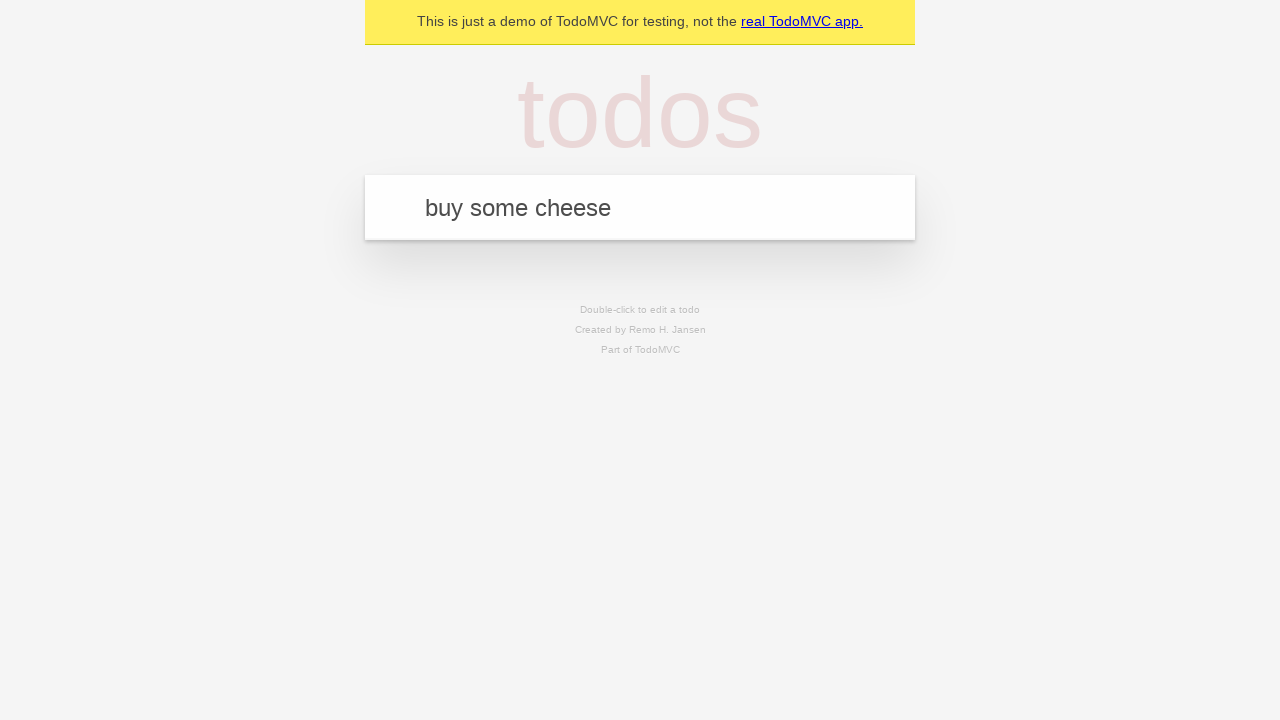

Pressed Enter to create todo 'buy some cheese' on internal:attr=[placeholder="What needs to be done?"i]
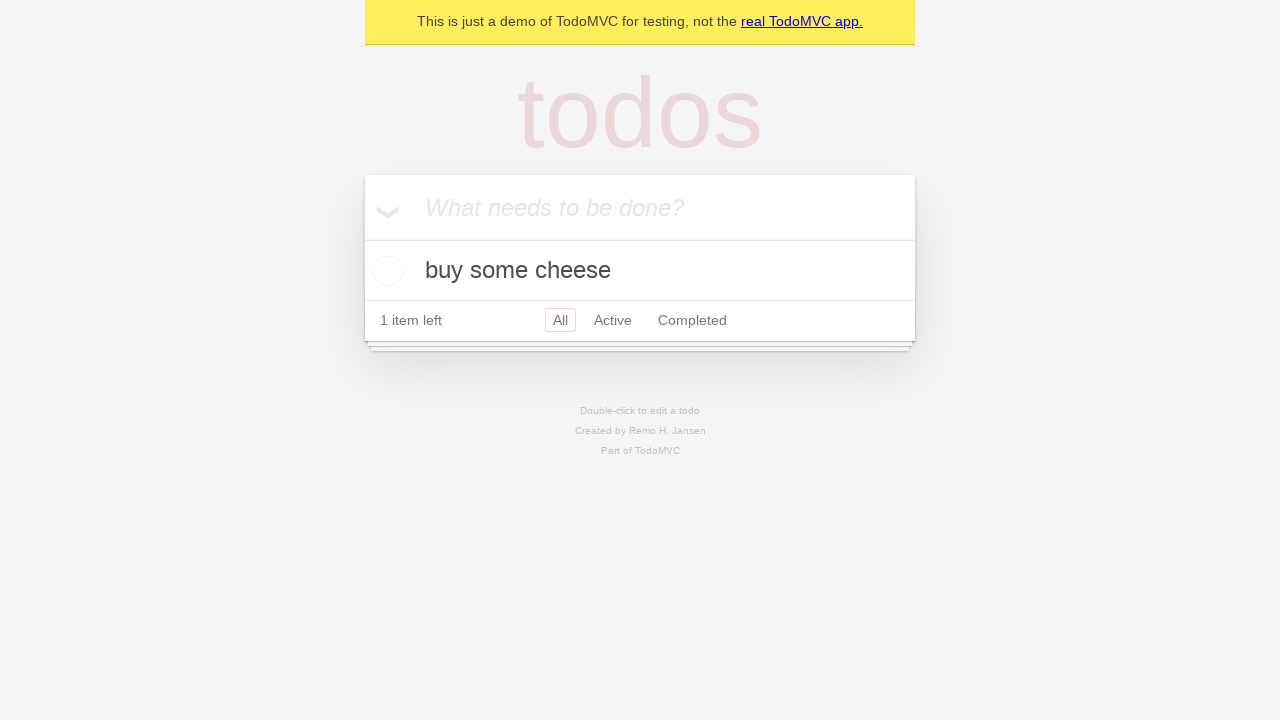

Filled todo input with 'feed the cat' on internal:attr=[placeholder="What needs to be done?"i]
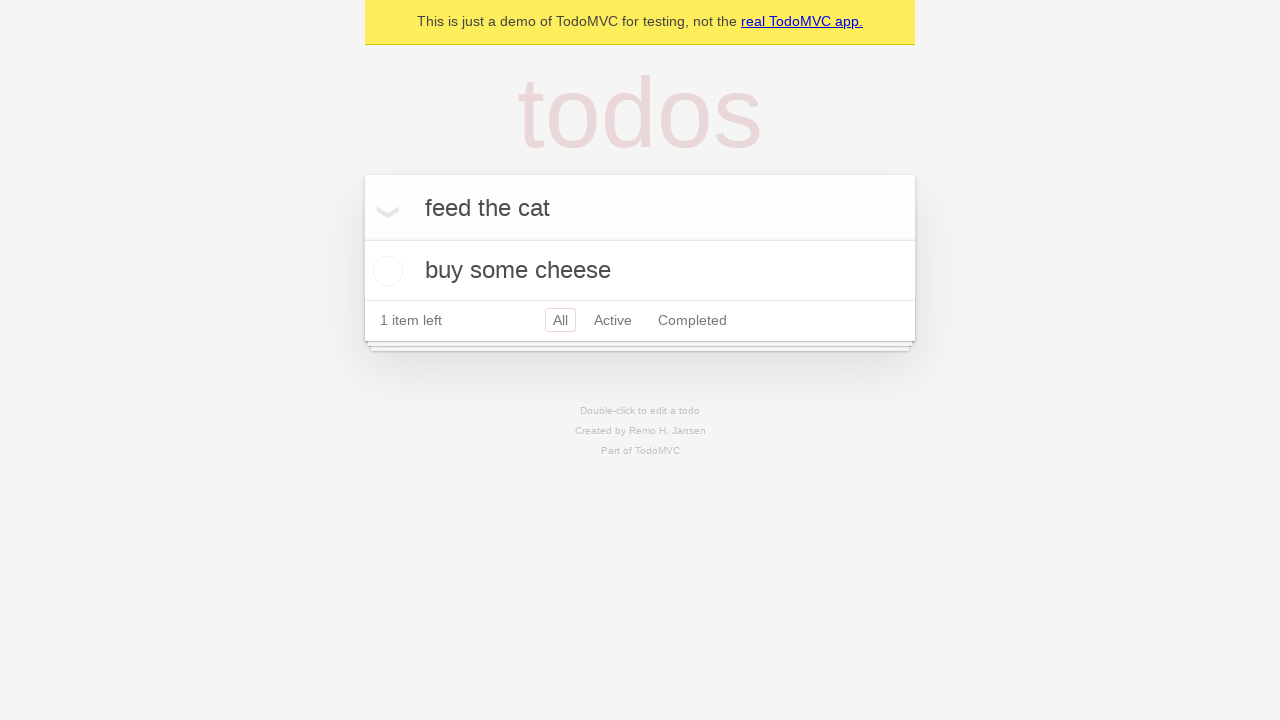

Pressed Enter to create todo 'feed the cat' on internal:attr=[placeholder="What needs to be done?"i]
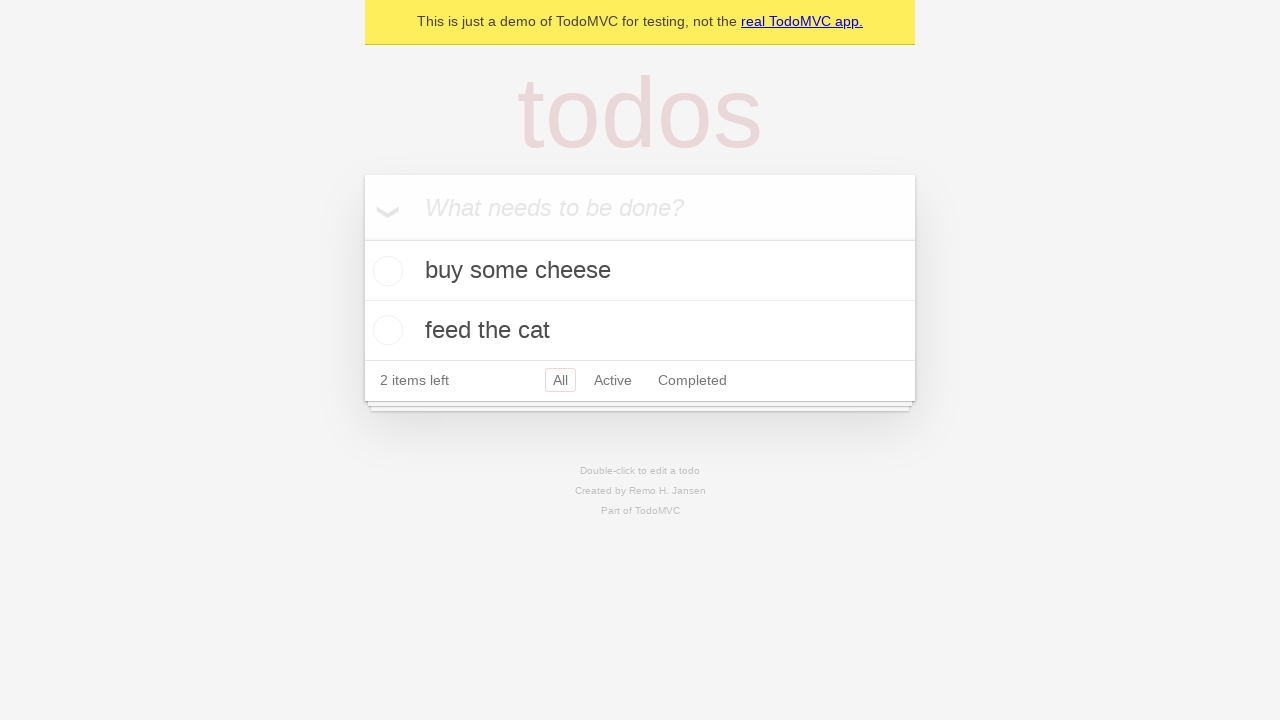

Filled todo input with 'book a doctors appointment' on internal:attr=[placeholder="What needs to be done?"i]
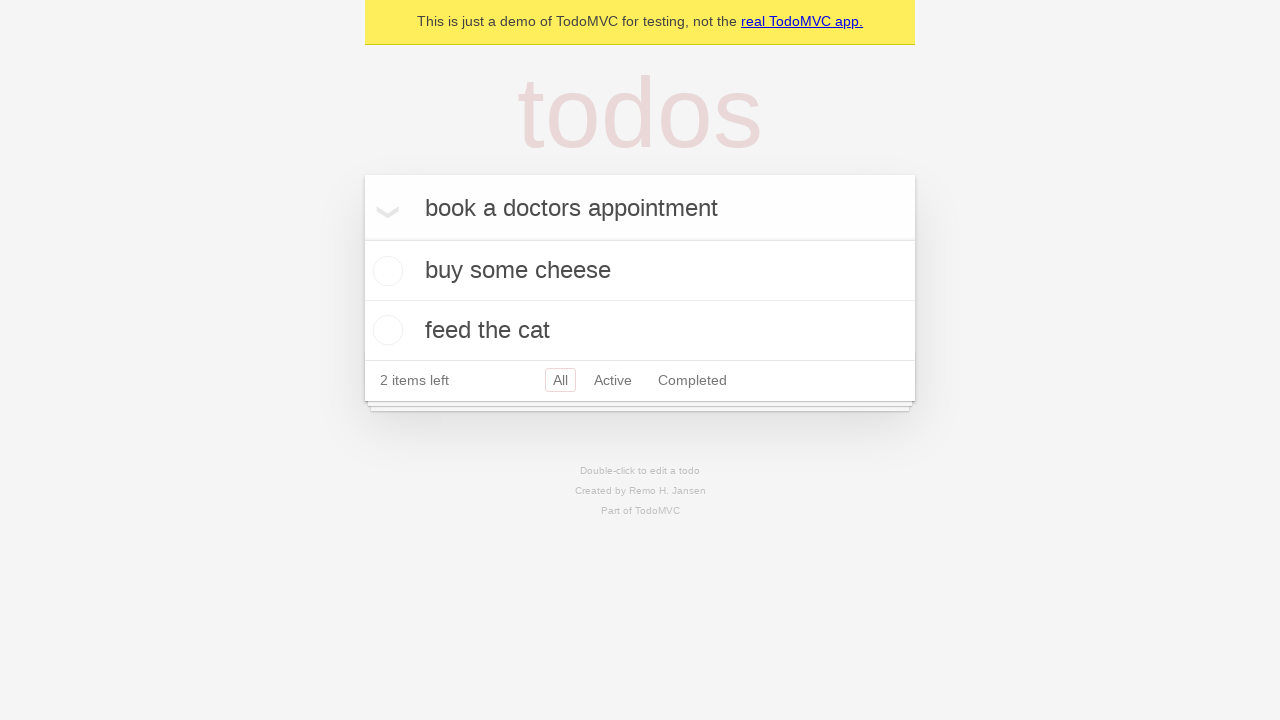

Pressed Enter to create todo 'book a doctors appointment' on internal:attr=[placeholder="What needs to be done?"i]
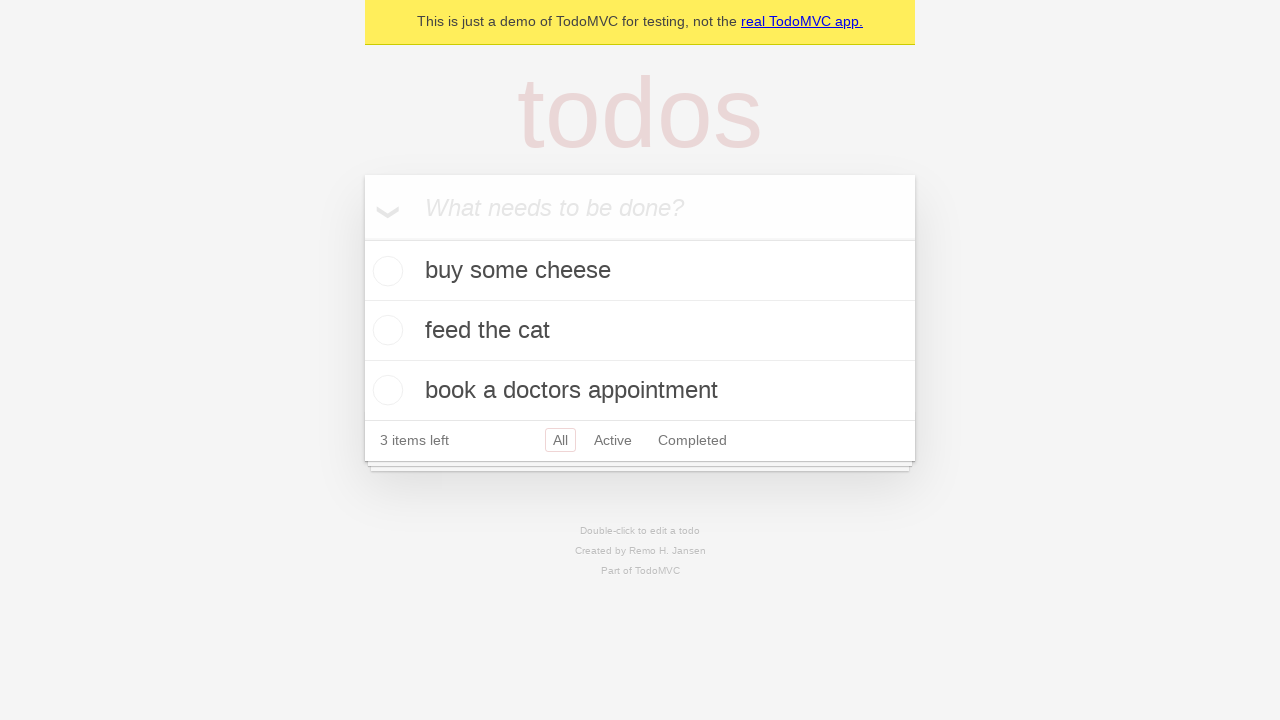

Waited for all 3 todo items to be created
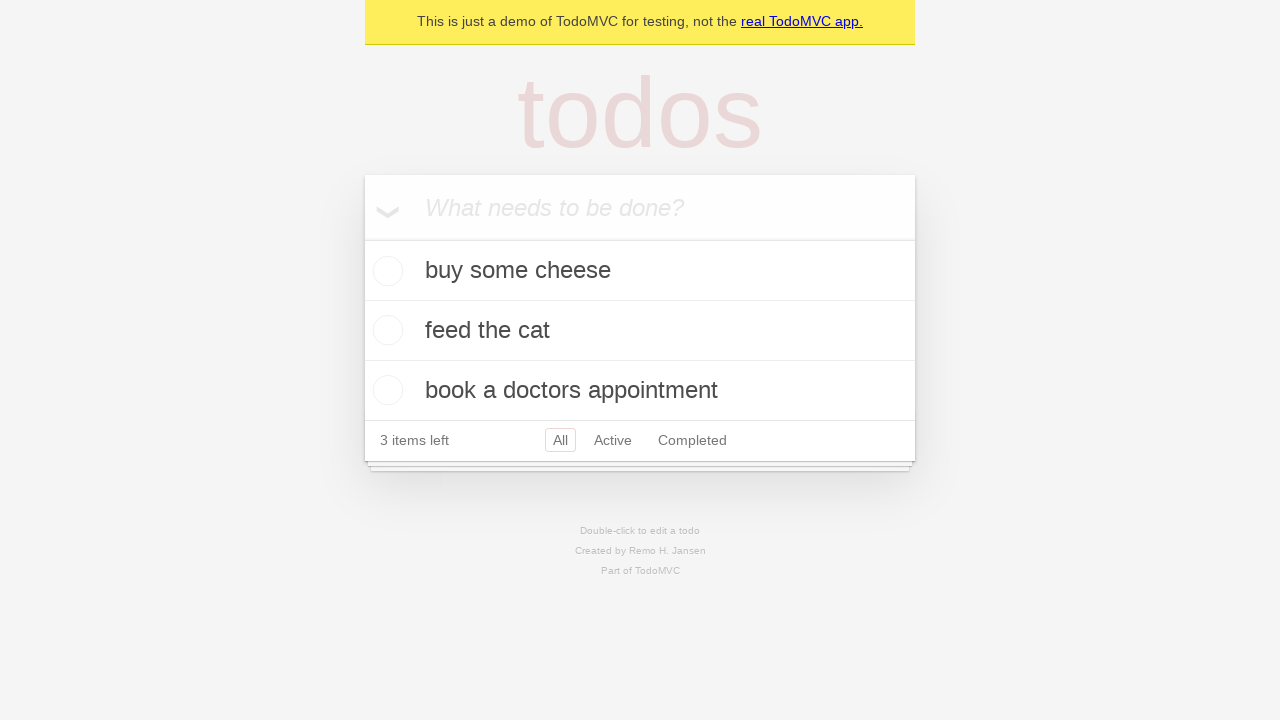

Double-clicked second todo item to edit at (640, 331) on internal:testid=[data-testid="todo-item"s] >> nth=1
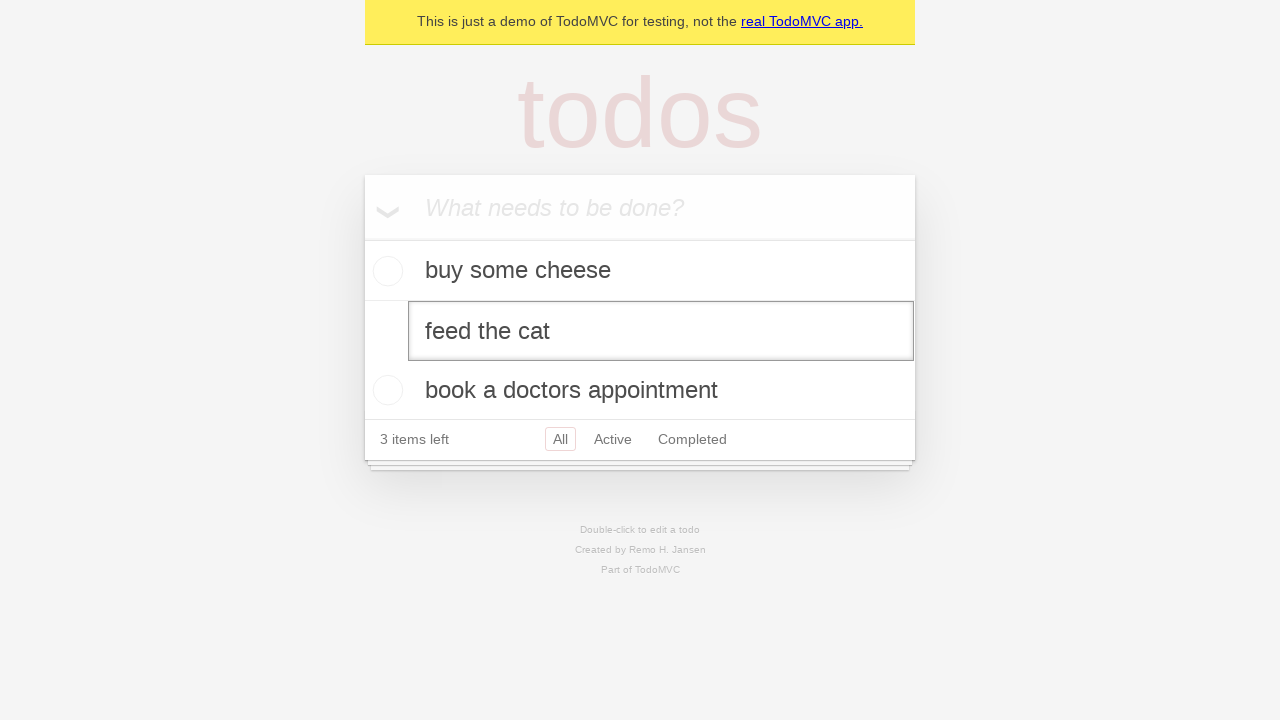

Filled edit box with text containing leading and trailing whitespace on internal:testid=[data-testid="todo-item"s] >> nth=1 >> internal:role=textbox[nam
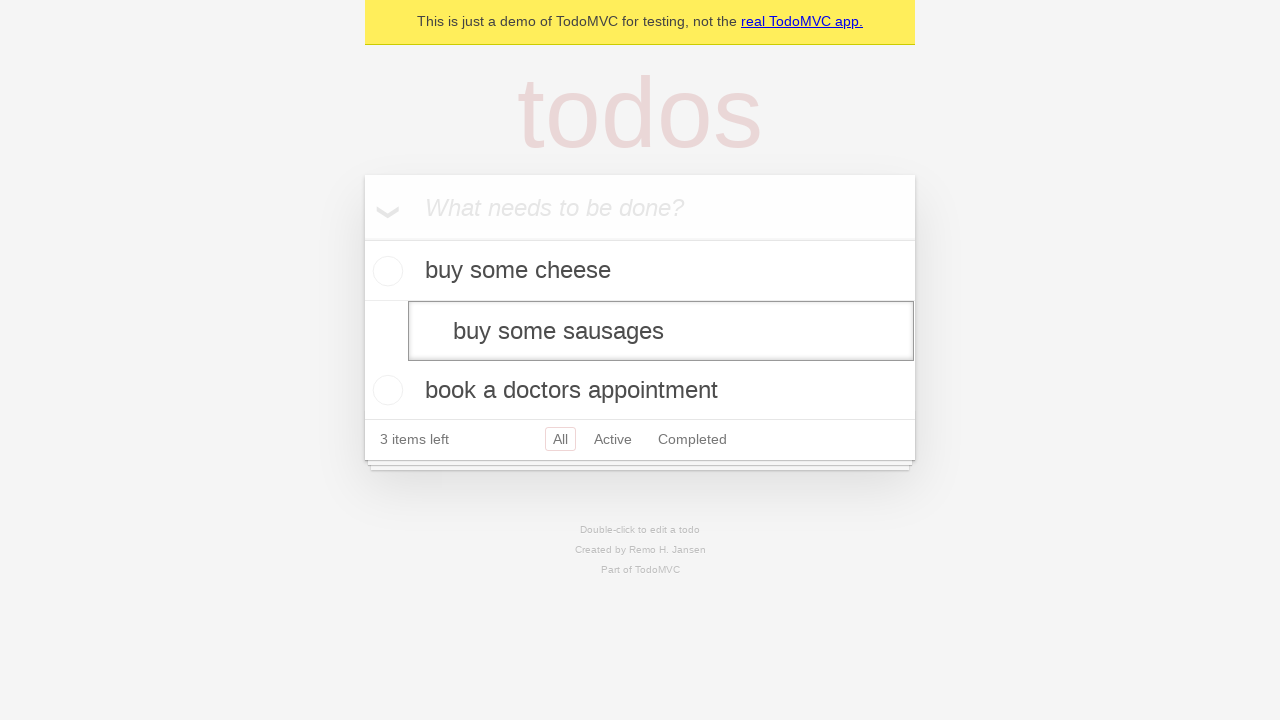

Pressed Enter to save edited todo with trimmed text on internal:testid=[data-testid="todo-item"s] >> nth=1 >> internal:role=textbox[nam
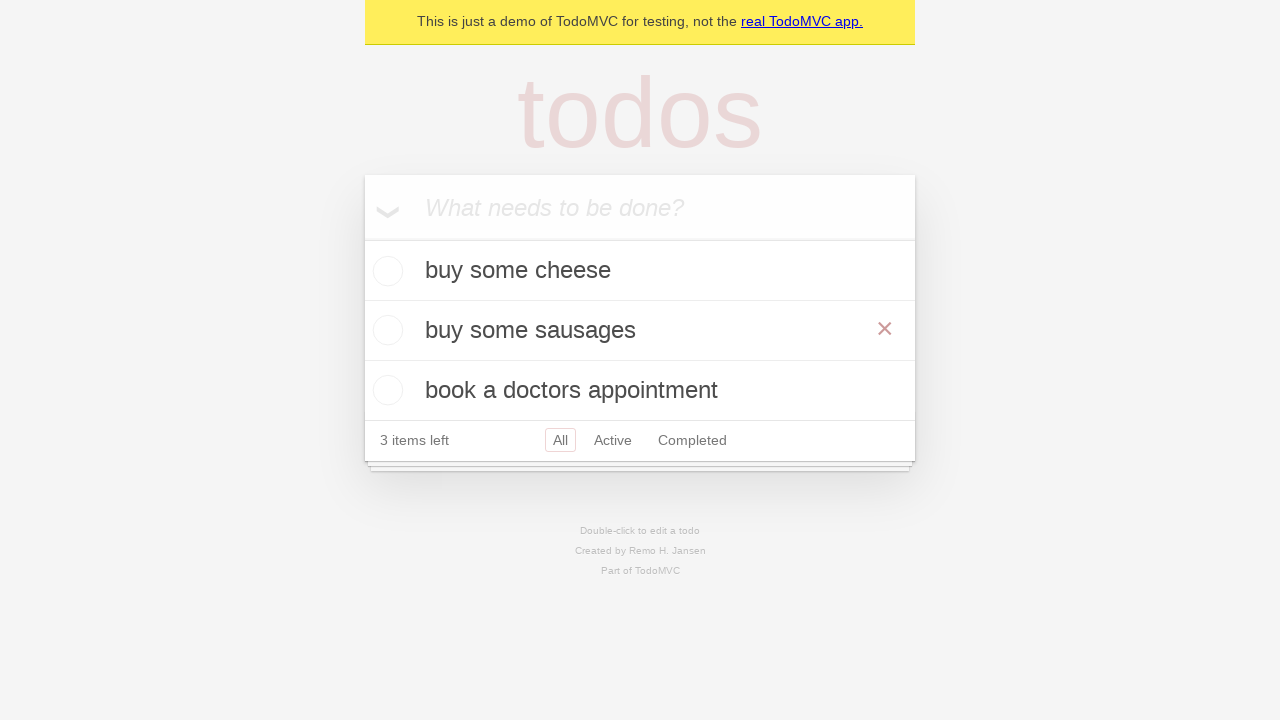

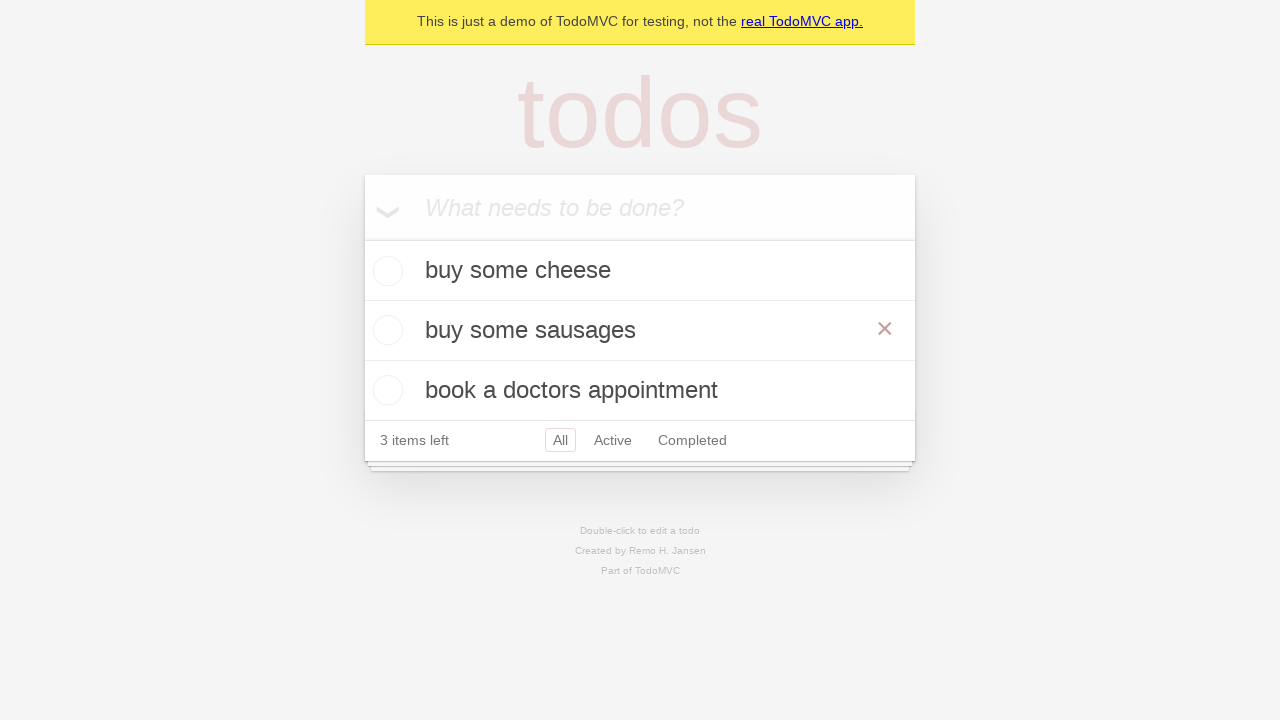